Tests right-click context menu by right-clicking on an element and selecting the copy option

Starting URL: http://swisnl.github.io/jQuery-contextMenu/demo.html

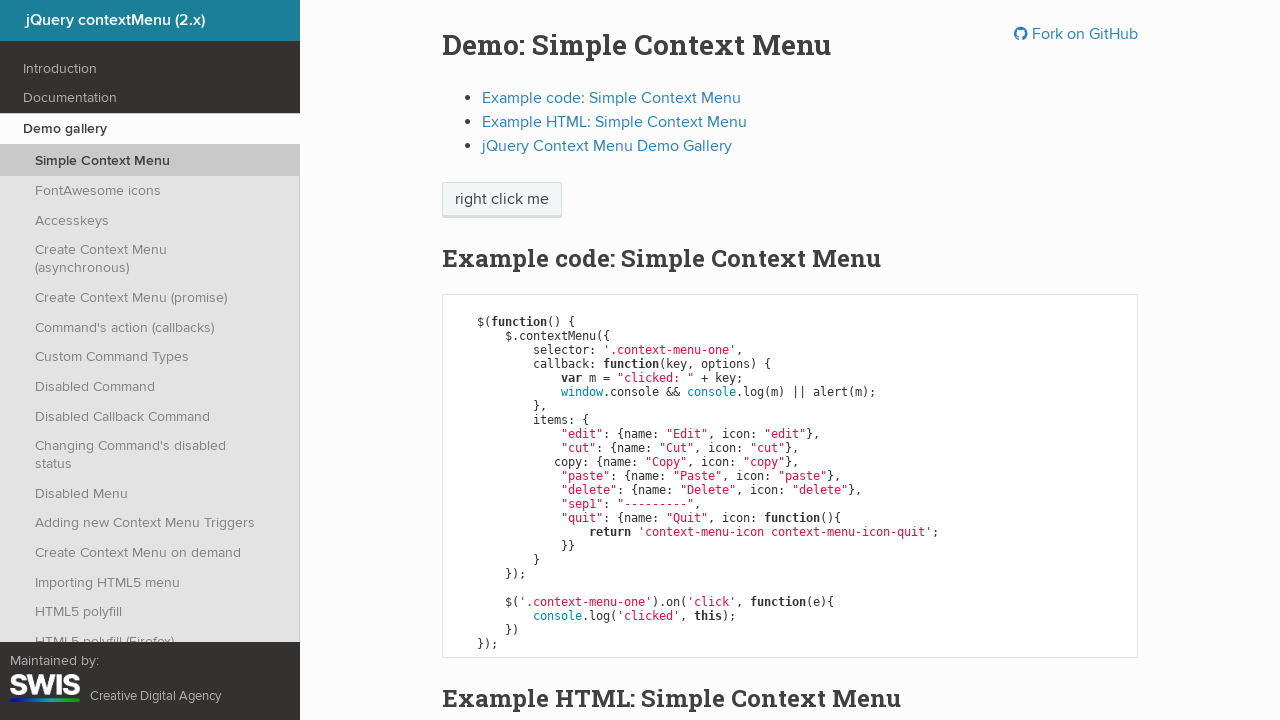

Right-clicked on 'right click me' element to open context menu at (502, 200) on //span[text()='right click me']
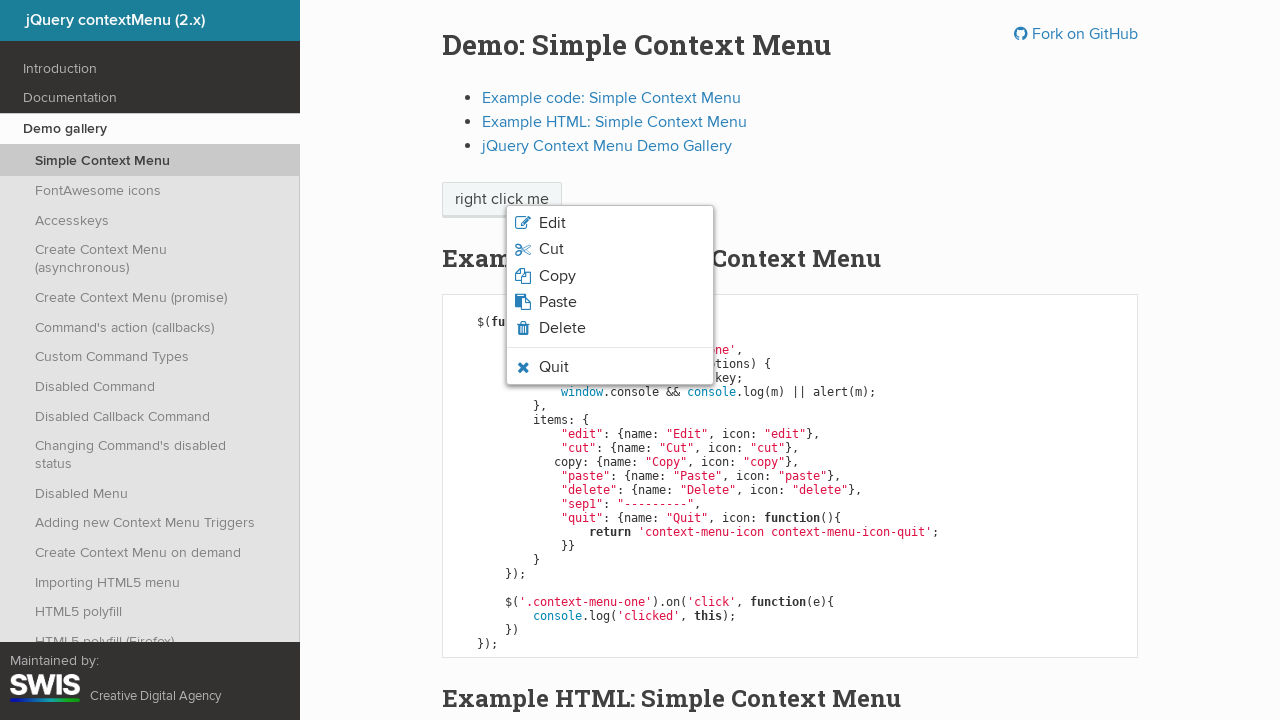

Clicked copy option from context menu at (557, 276) on xpath=//li[@class='context-menu-item context-menu-icon context-menu-icon-copy']/
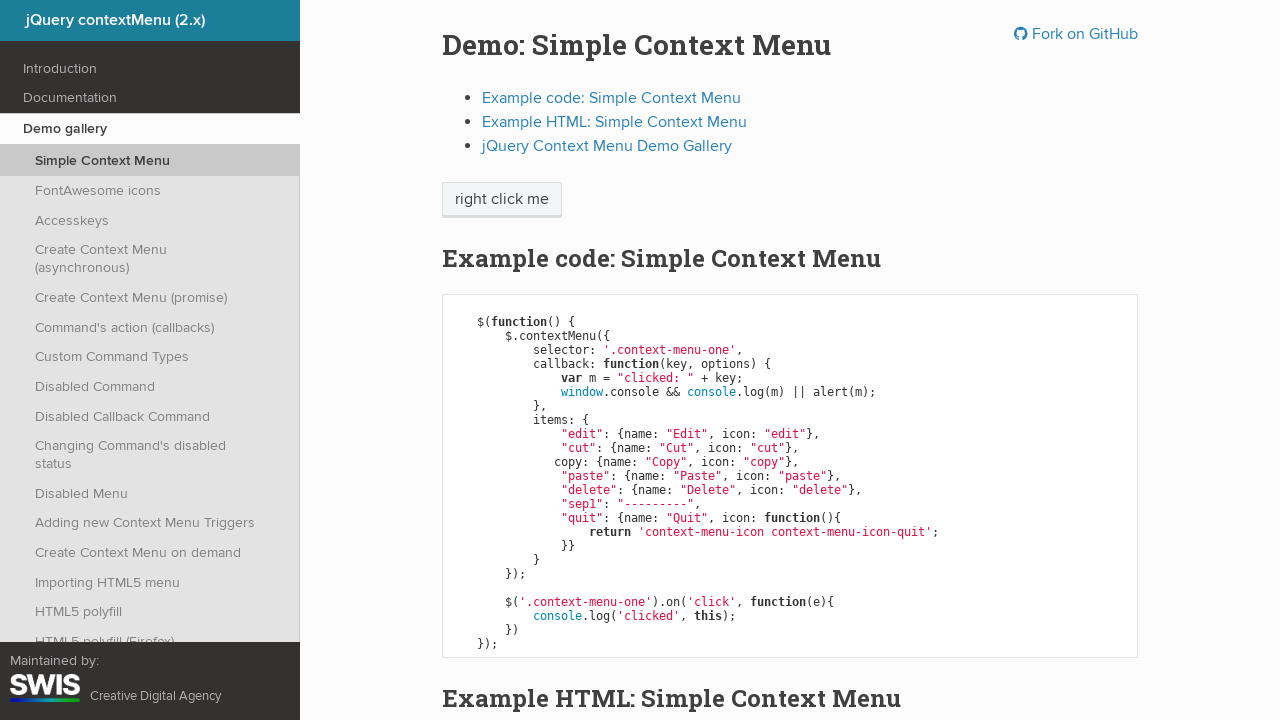

Set up dialog handler to accept alert
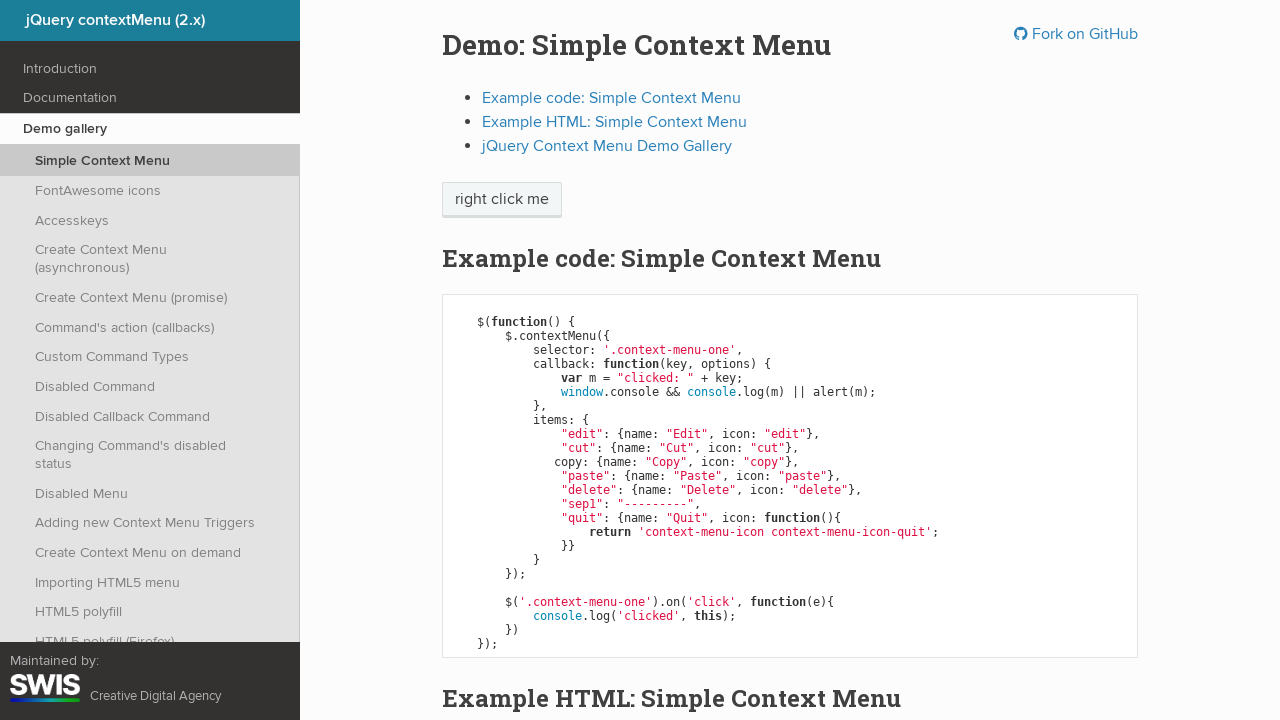

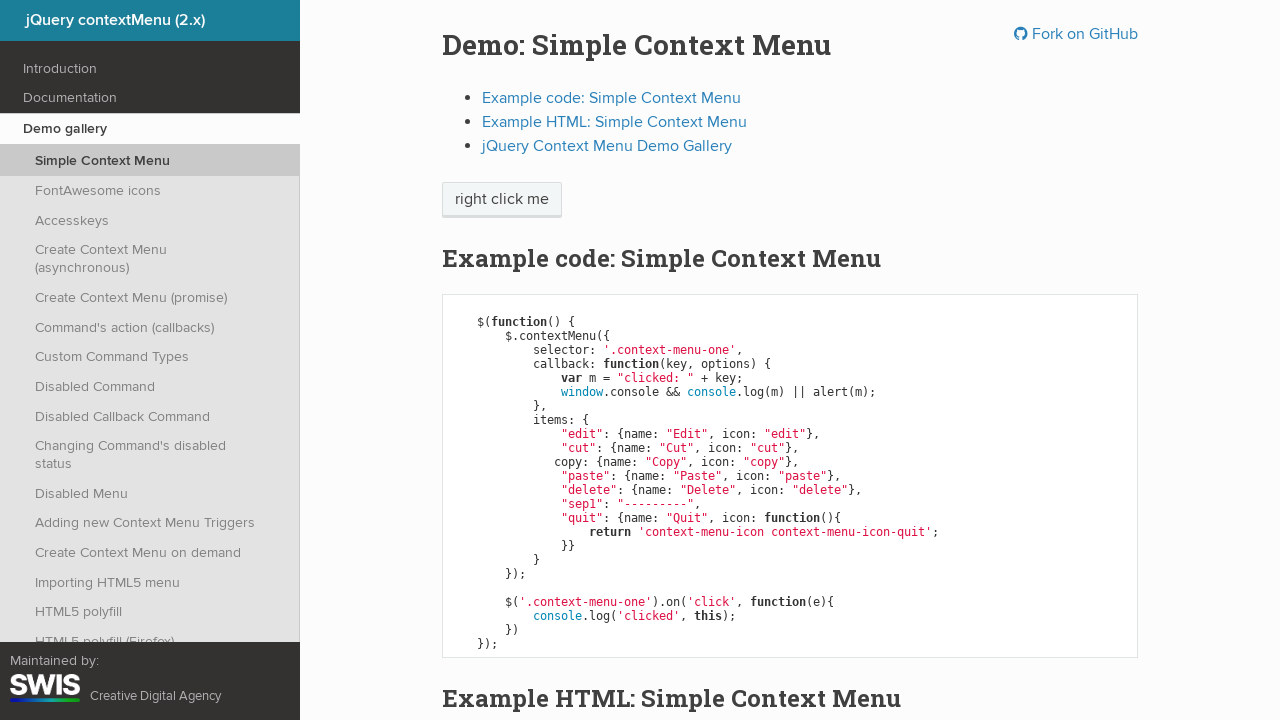